Opens the Software Testing Help website and maximizes the browser window

Starting URL: https://www.softwaretestinghelp.com/

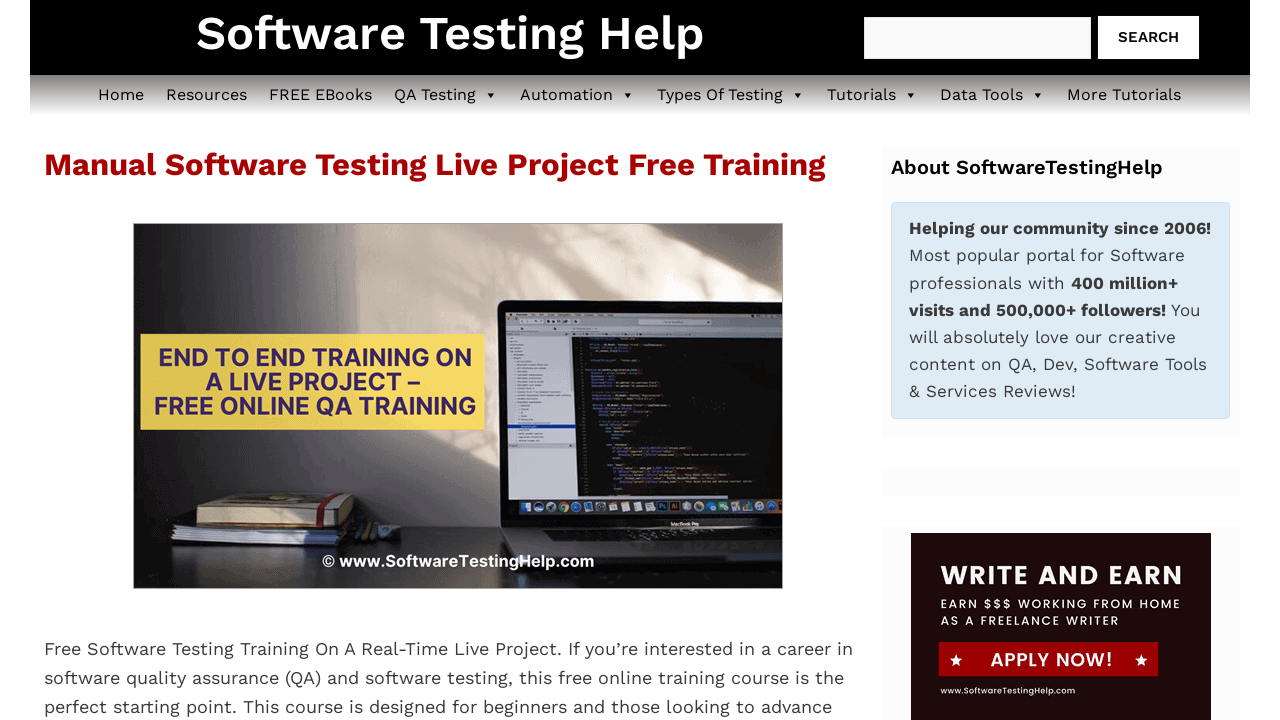

Set viewport size to 1920x1080 to maximize browser window
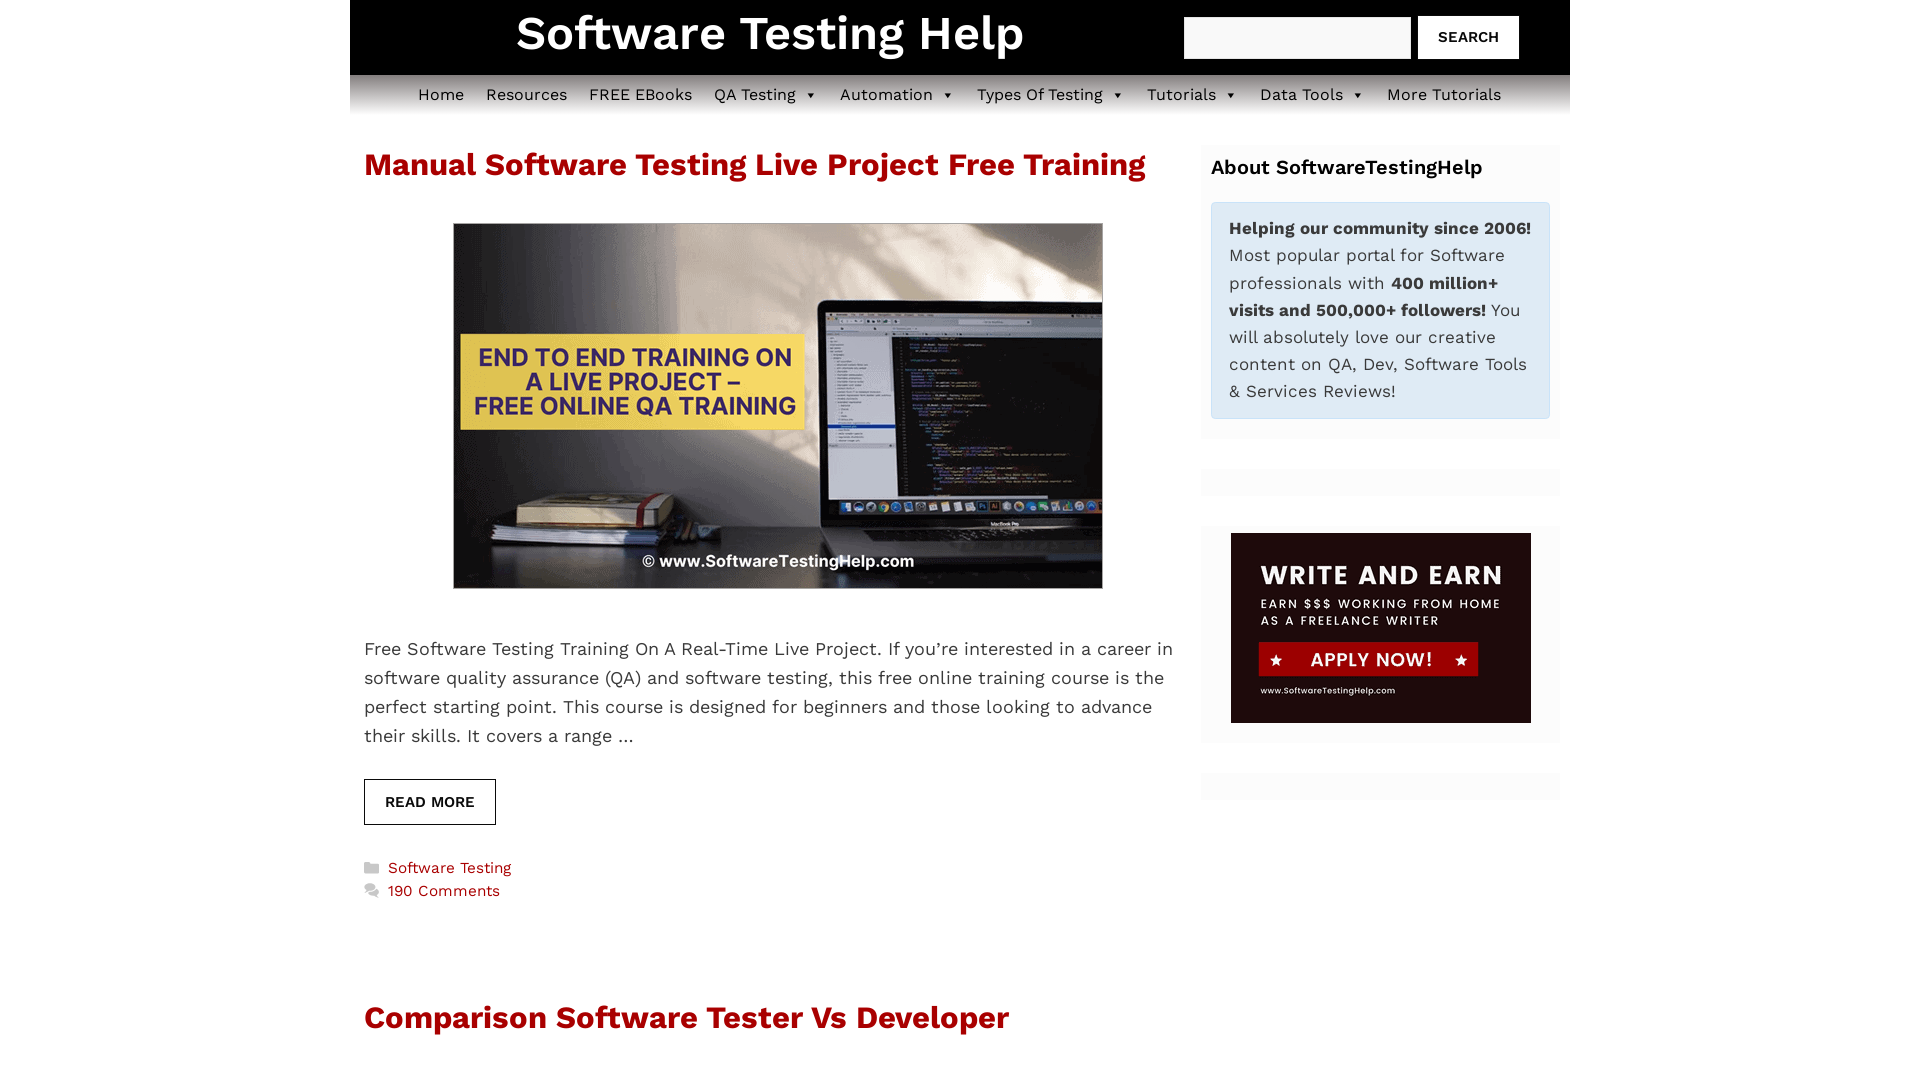

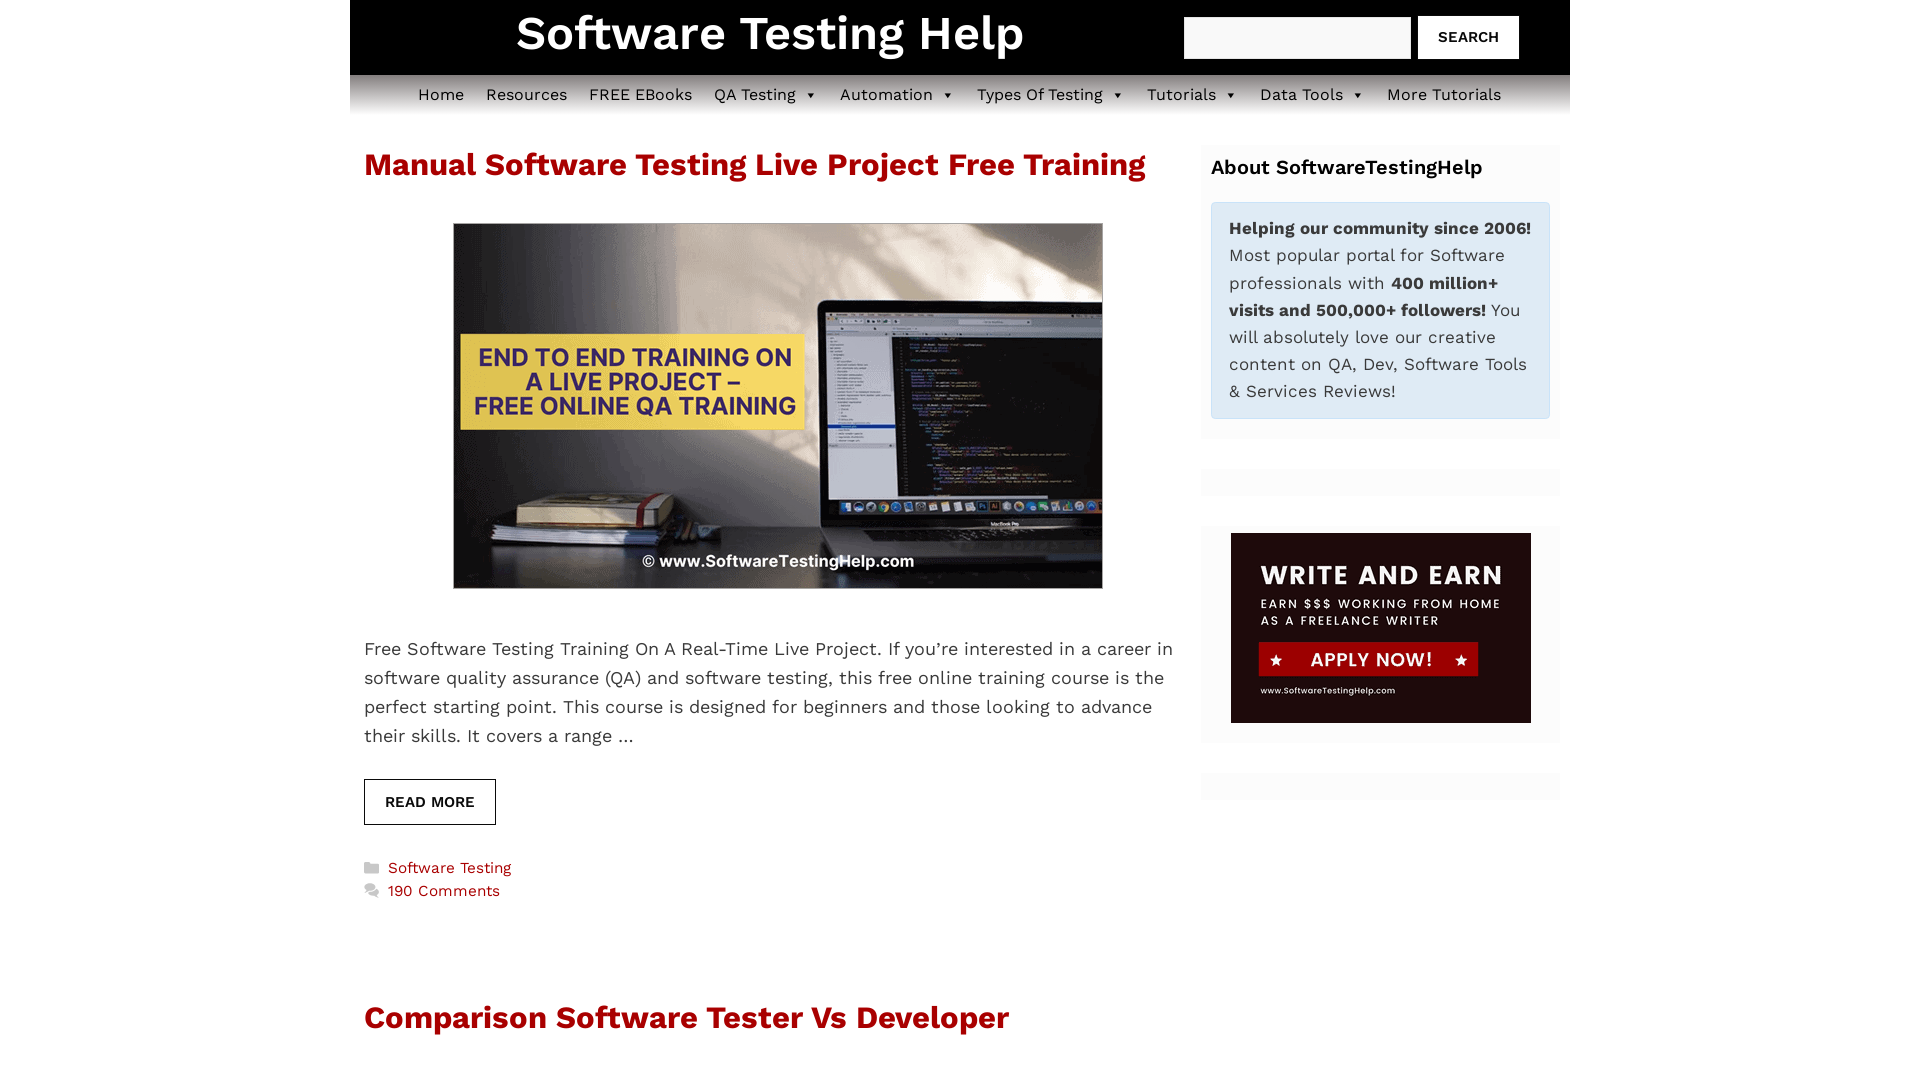